Tests clicking a button that appears dynamically on the page and validates its alert message

Starting URL: https://igorsmasc.github.io/praticando_waits/

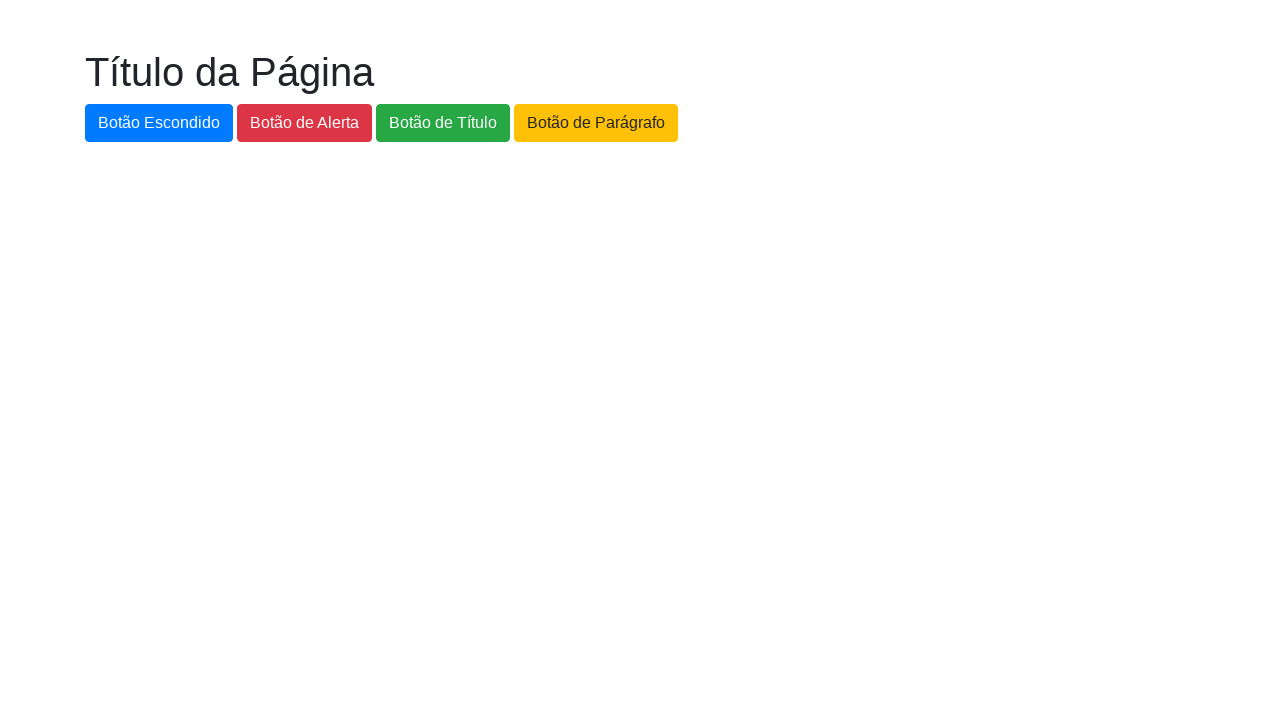

Waited for dynamic 'novo' button to appear (timeout: 60s)
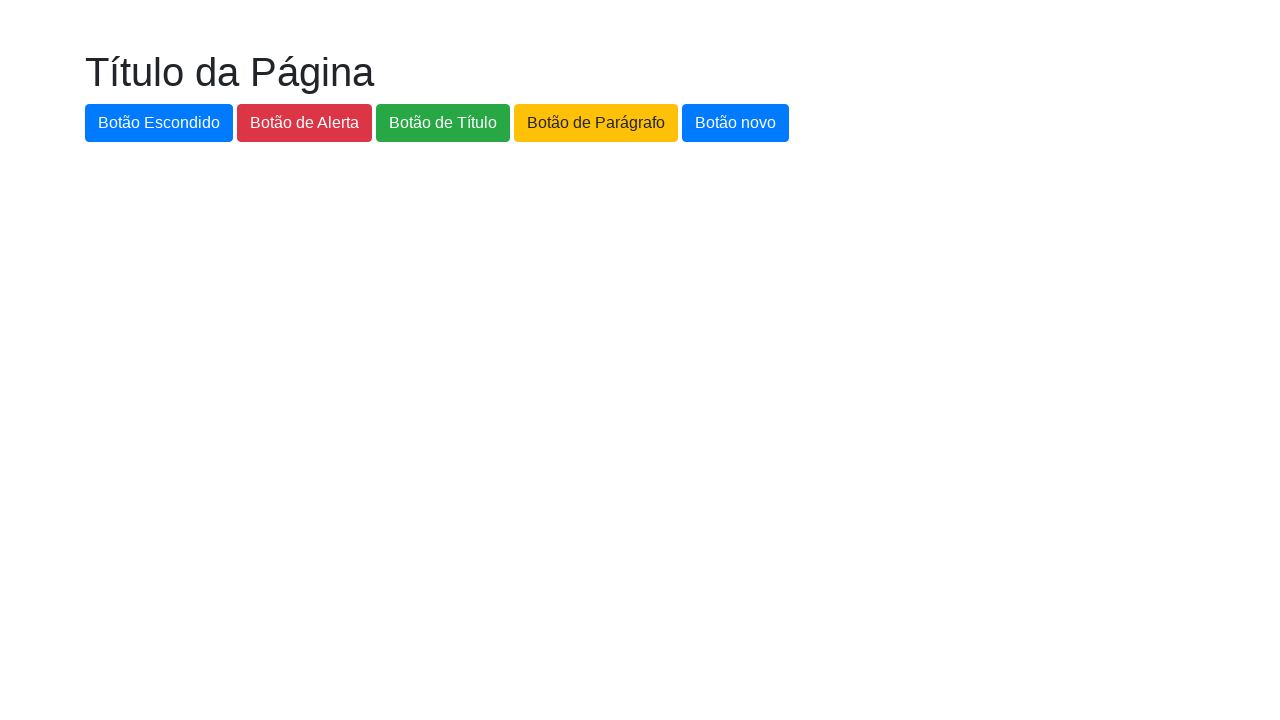

Clicked the 'novo' button at (736, 123) on #botao-novo
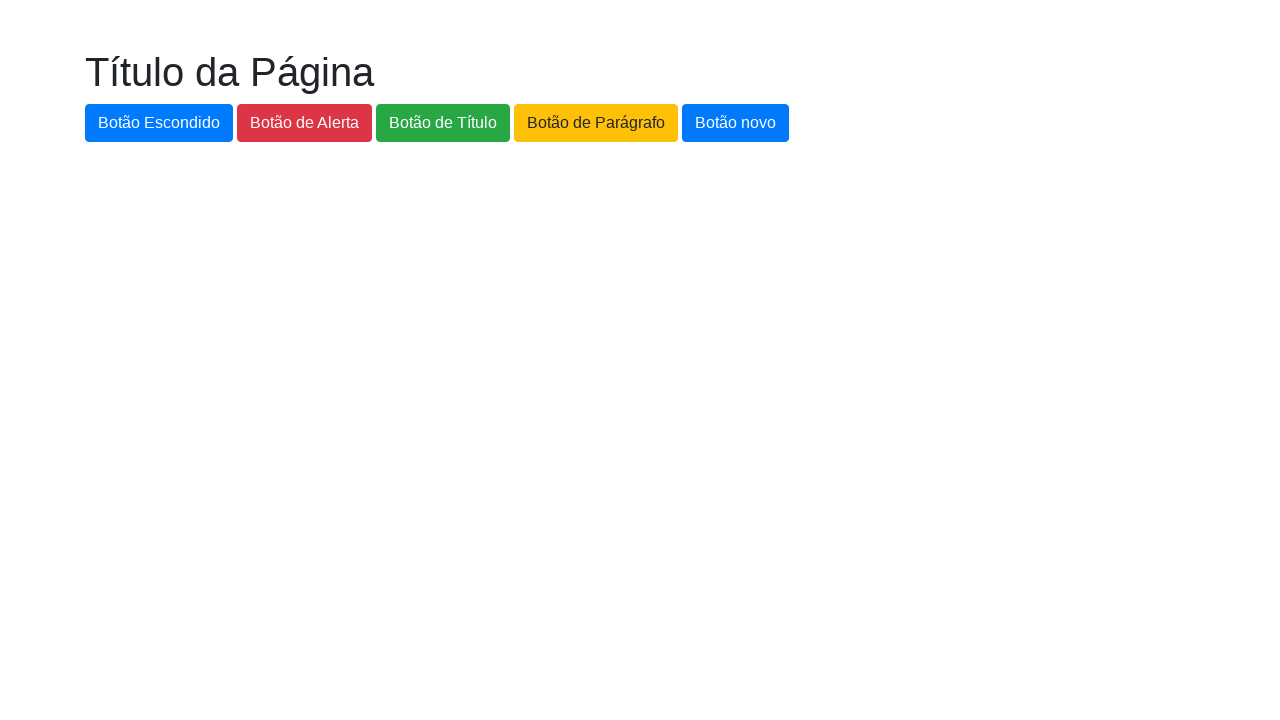

Set up alert dialog handler to accept messages
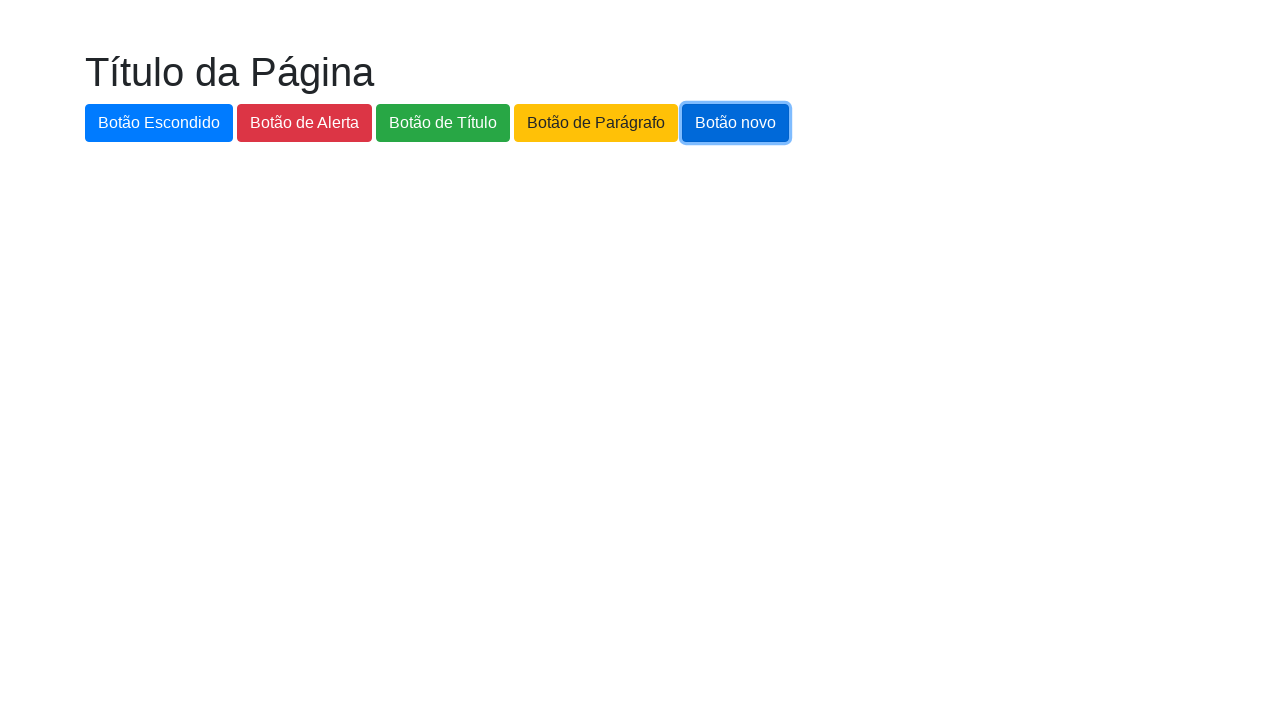

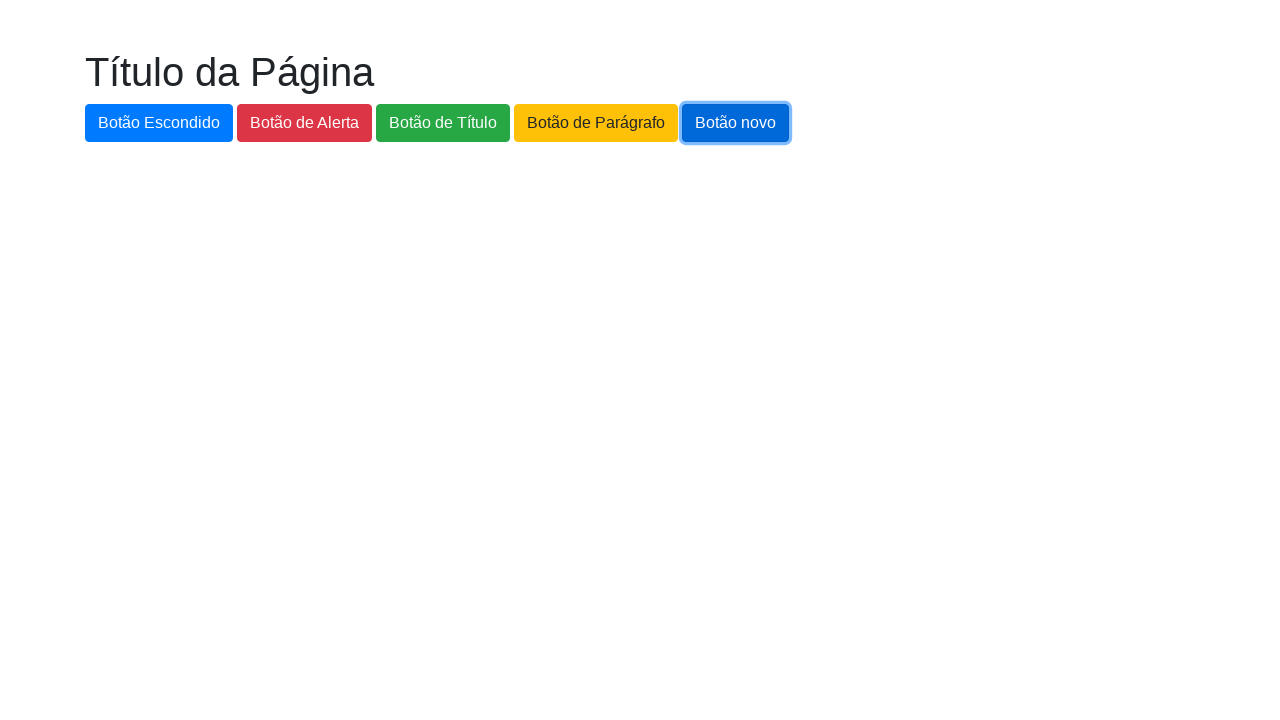